Tests JavaScript prompt alert functionality by triggering a prompt, entering text, and accepting it

Starting URL: https://testpages.herokuapp.com/styled/alerts/alert-test.html

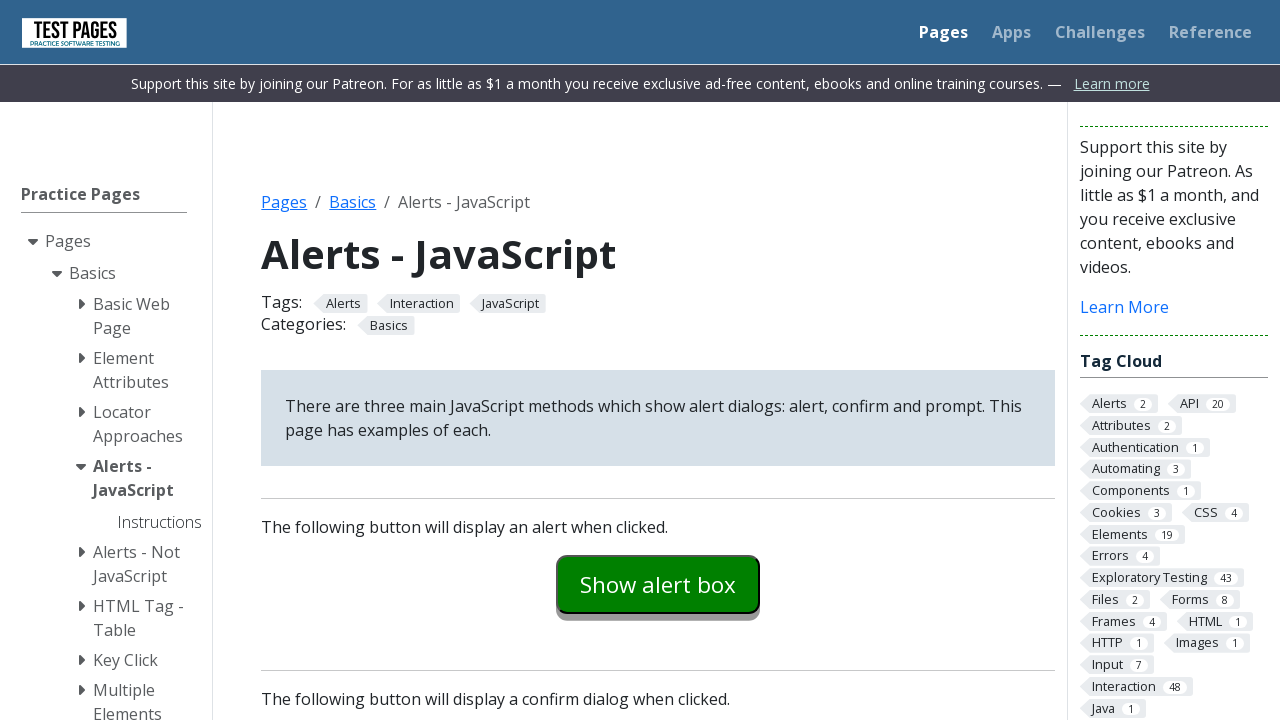

Clicked prompt example button to trigger prompt alert at (658, 360) on #promptexample
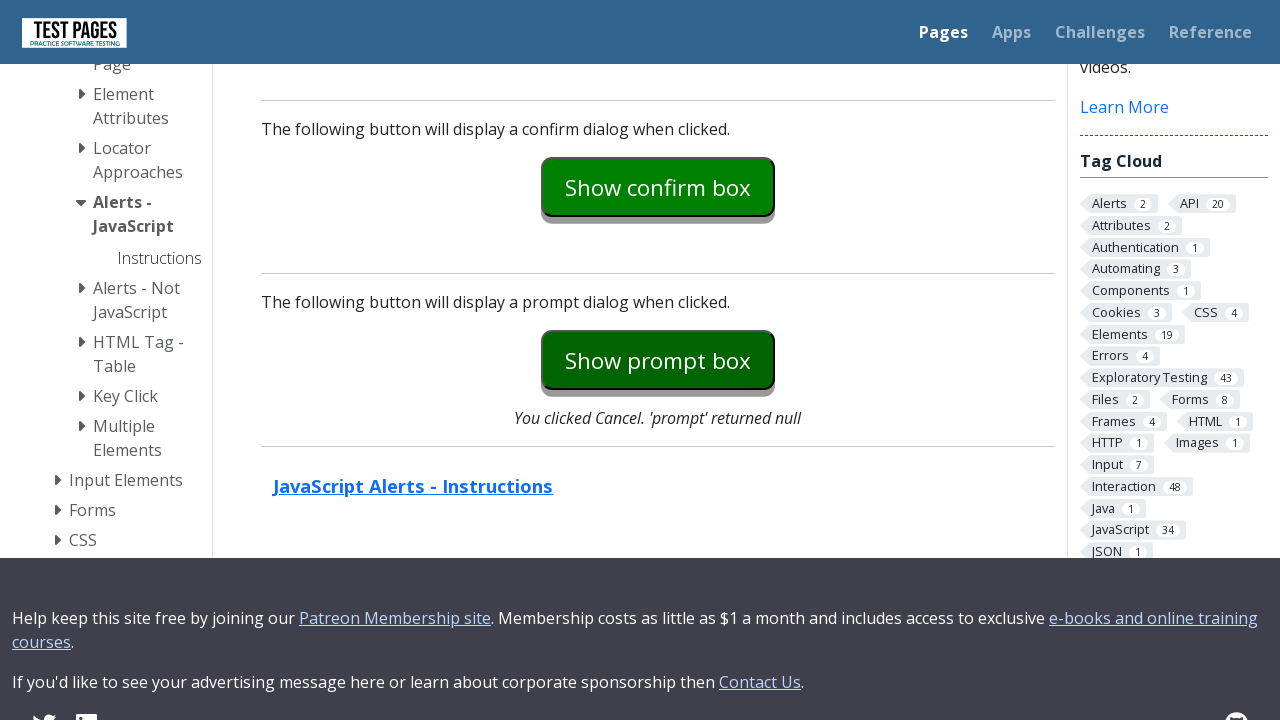

Set up dialog handler to accept prompt with text 'HELLO'
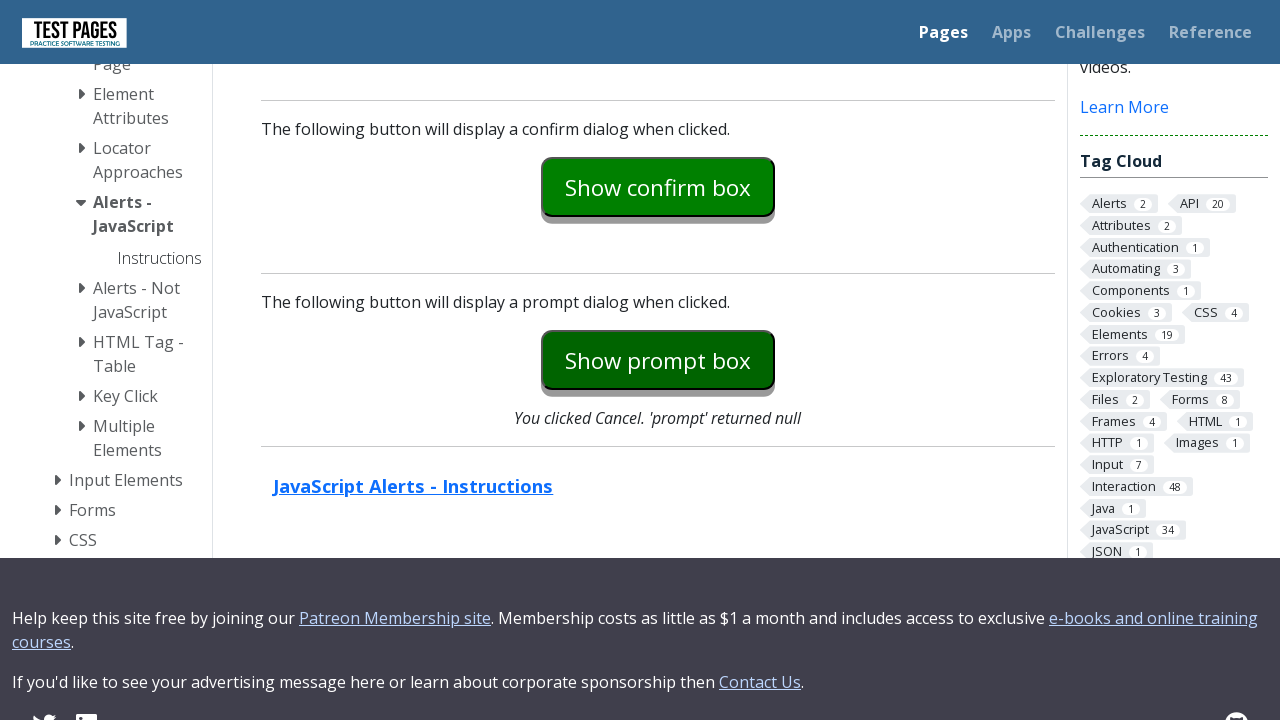

Scrolled down the page by 250 pixels
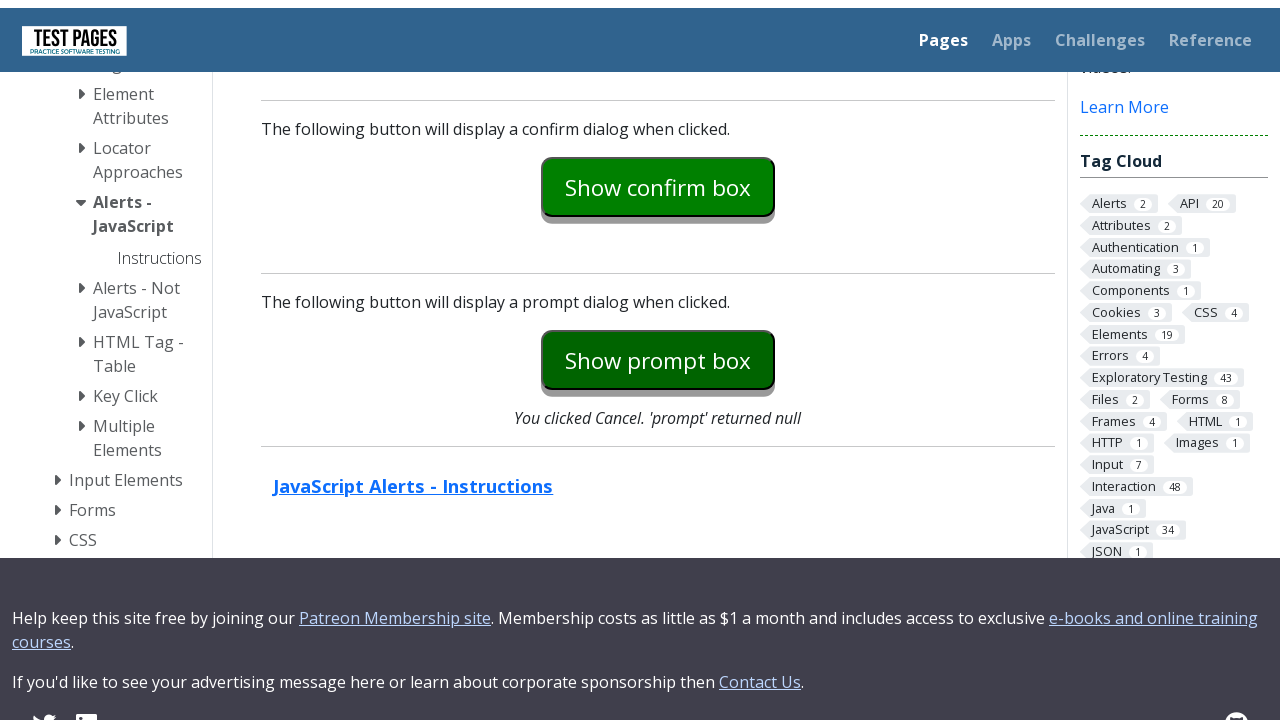

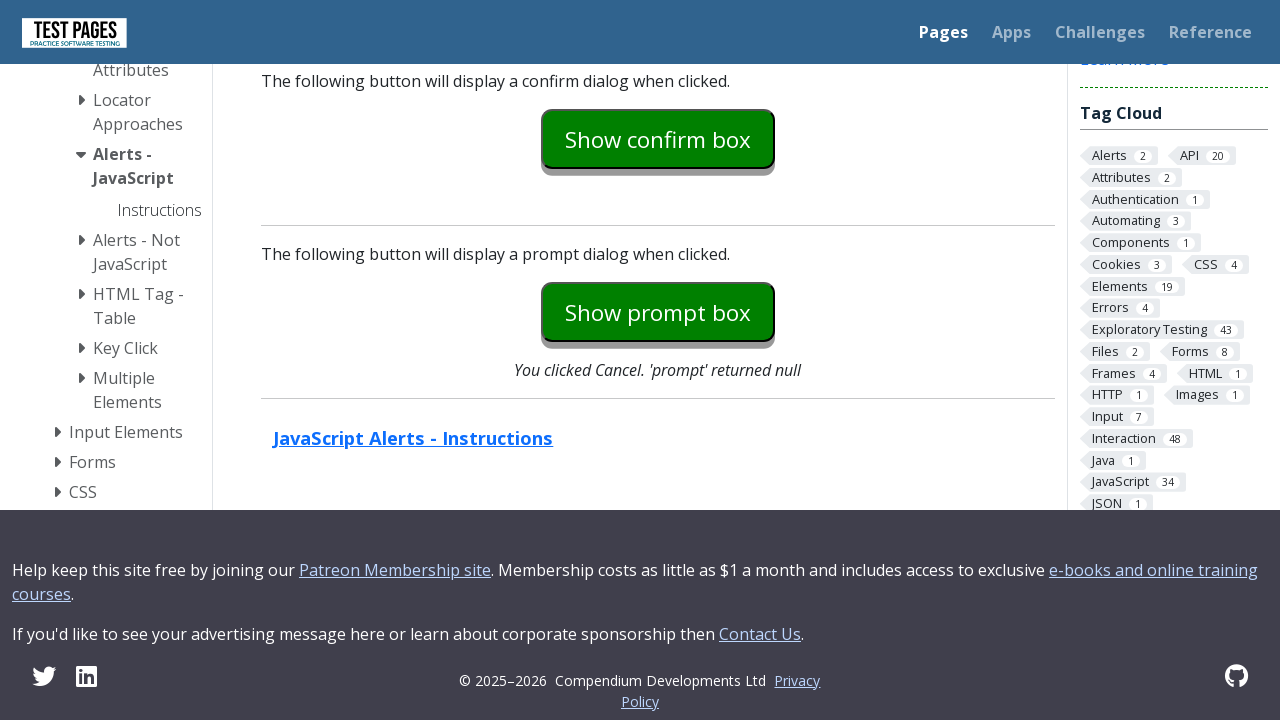